Demonstrates click and hold interaction on selectable items in jQuery UI by selecting multiple items

Starting URL: https://jqueryui.com/selectable/

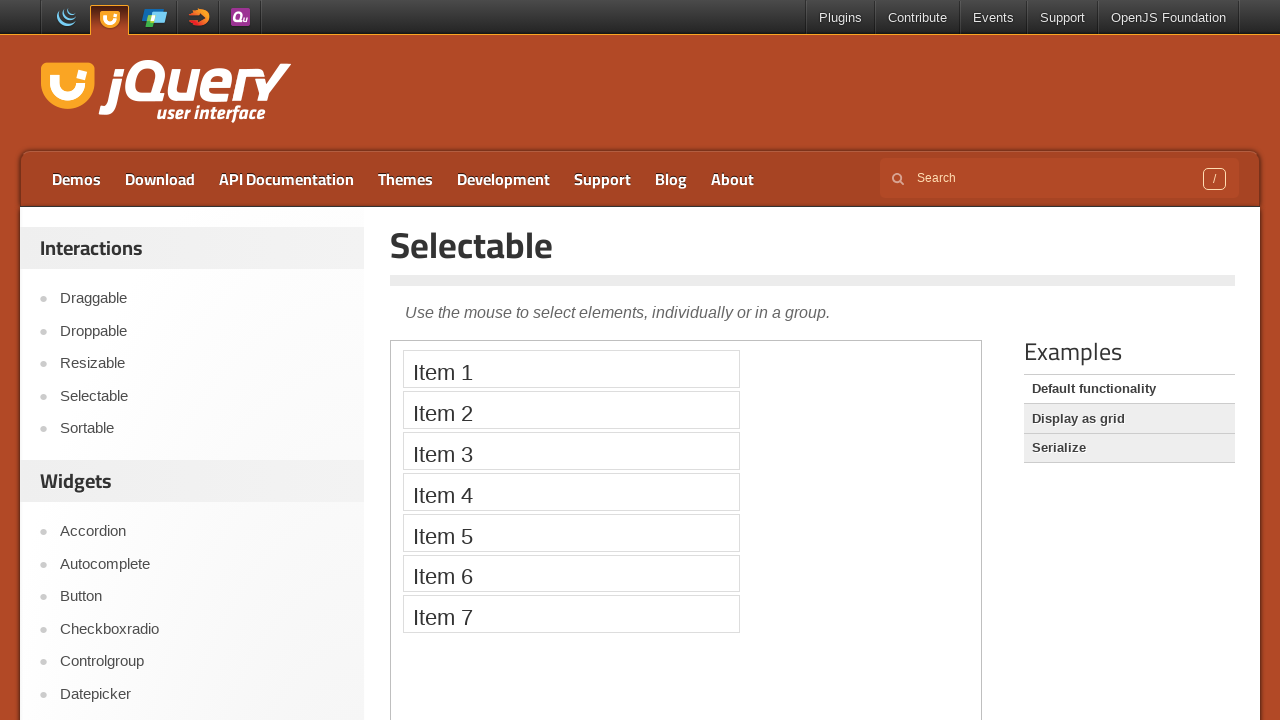

Located iframe containing the selectable demo
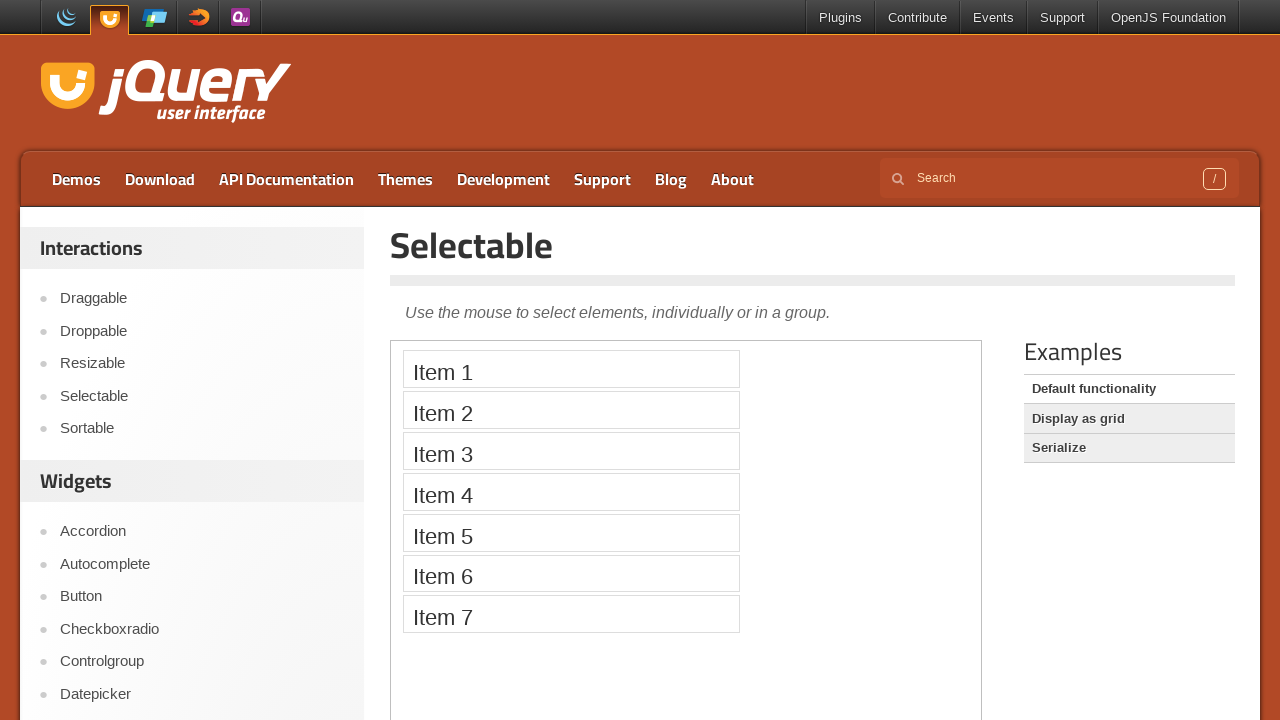

Located Item 1 in the selectable list
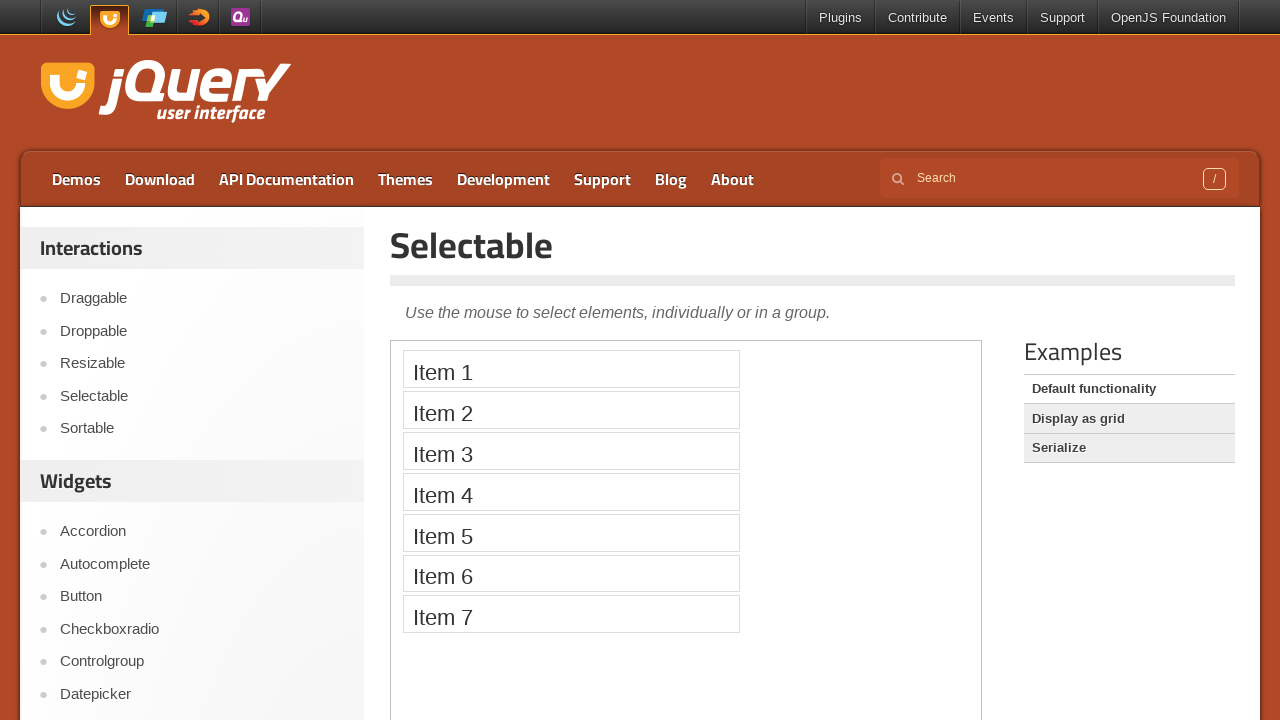

Located Item 2 in the selectable list
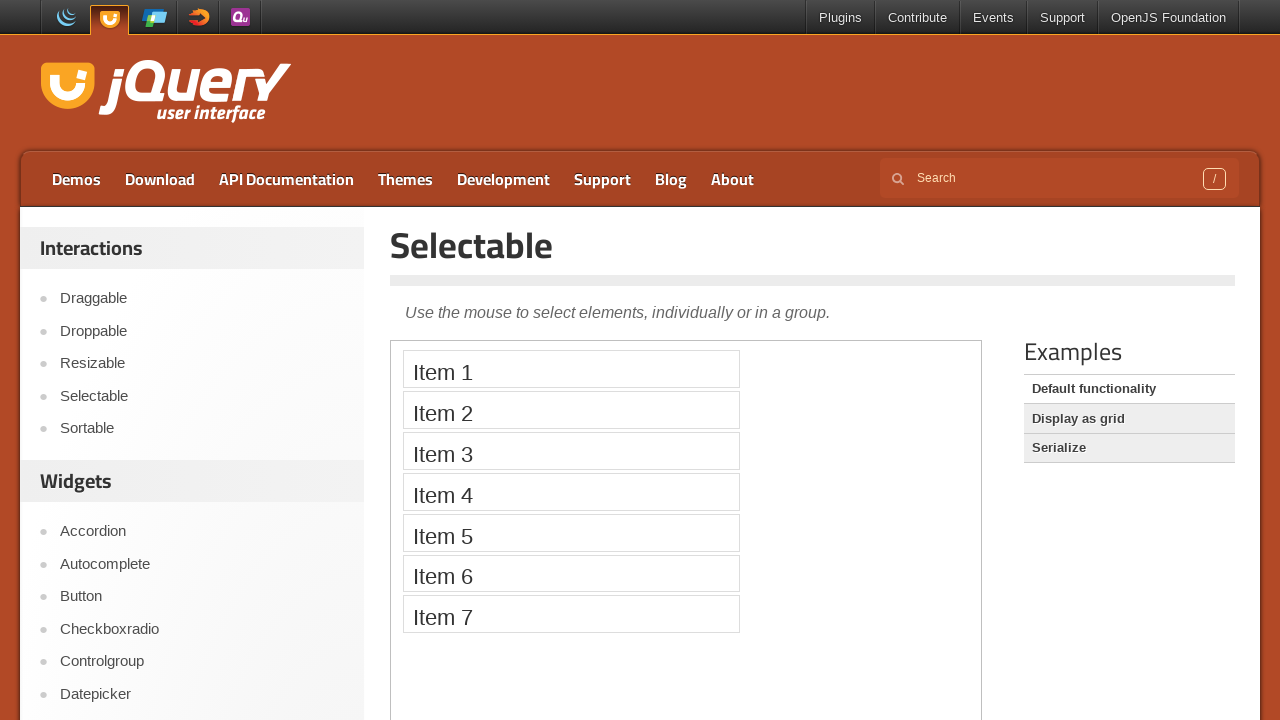

Clicked Item 1 to select it at (571, 369) on iframe >> nth=0 >> internal:control=enter-frame >> xpath=//li[text()='Item 1']
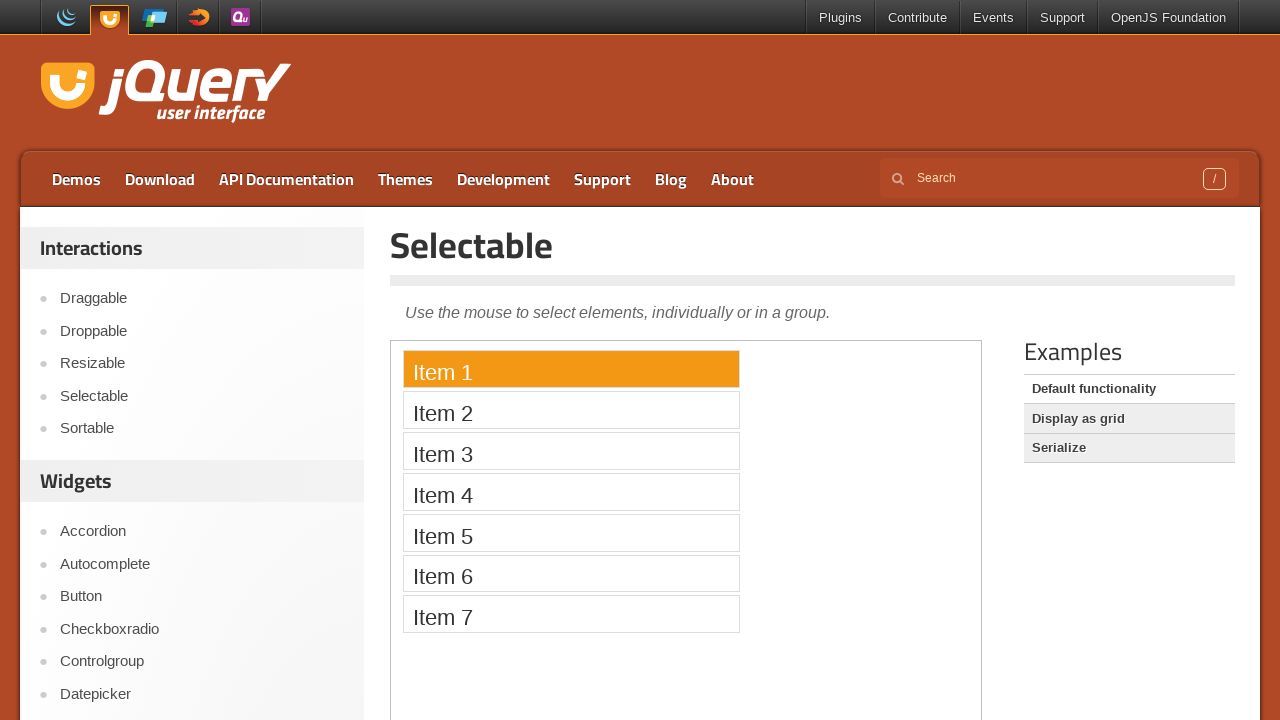

Pressed and held Shift key
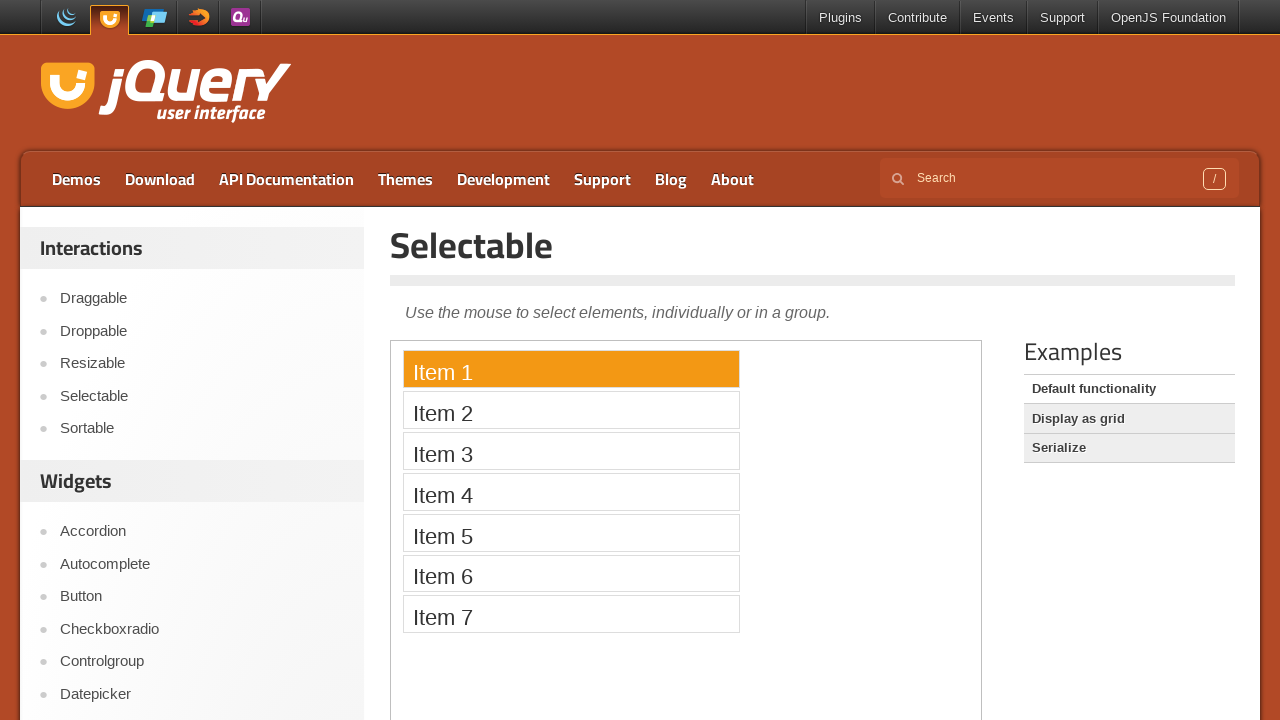

Clicked Item 2 while holding Shift to select multiple items at (571, 410) on iframe >> nth=0 >> internal:control=enter-frame >> xpath=//li[text()='Item 2']
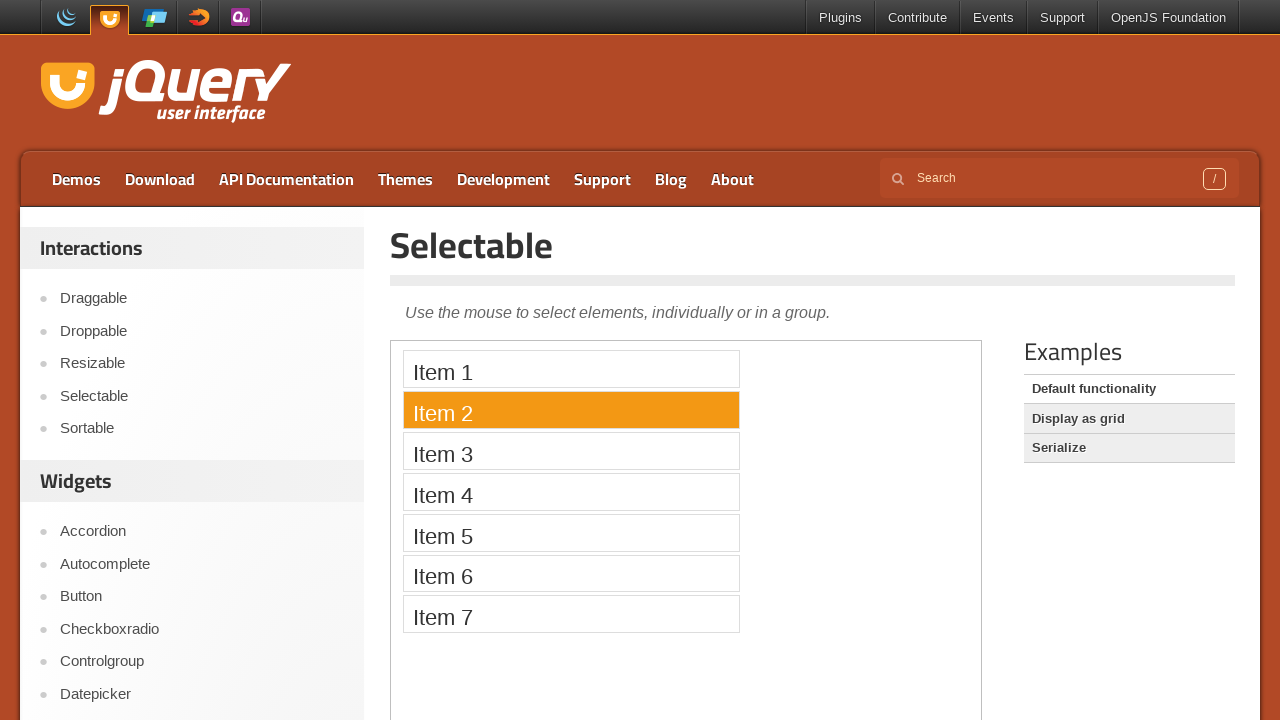

Released Shift key, completing multi-item selection
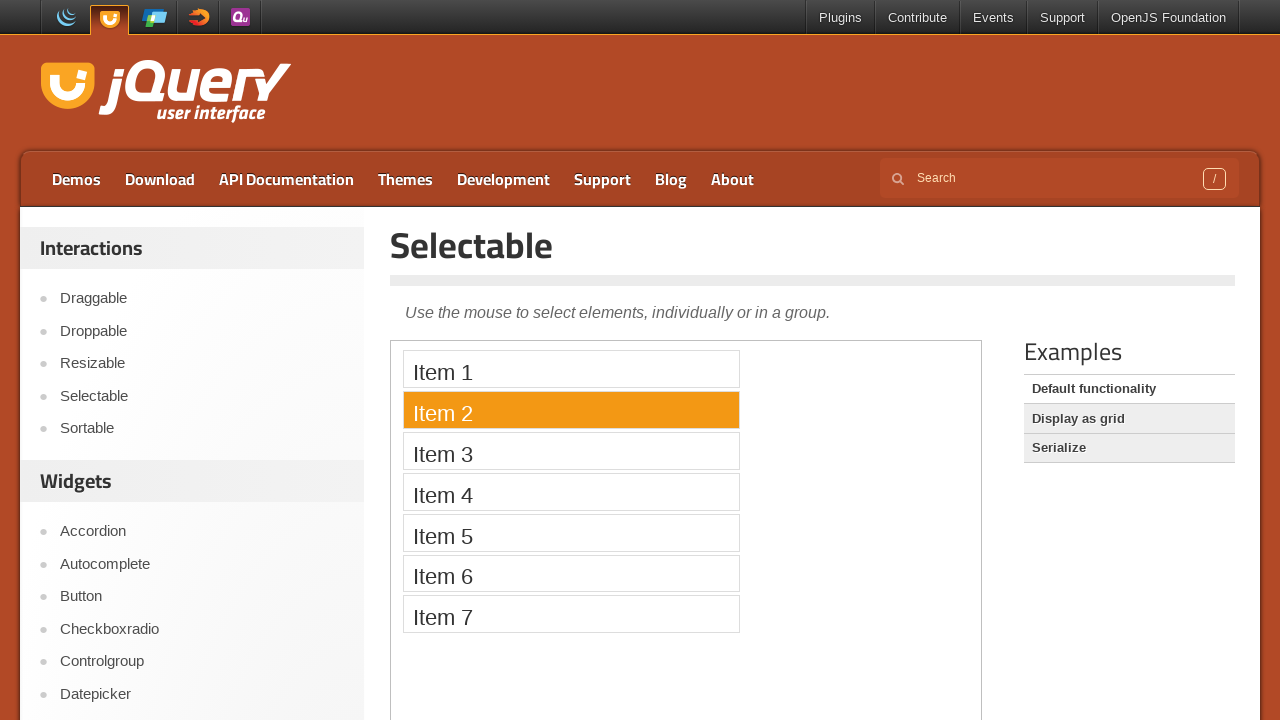

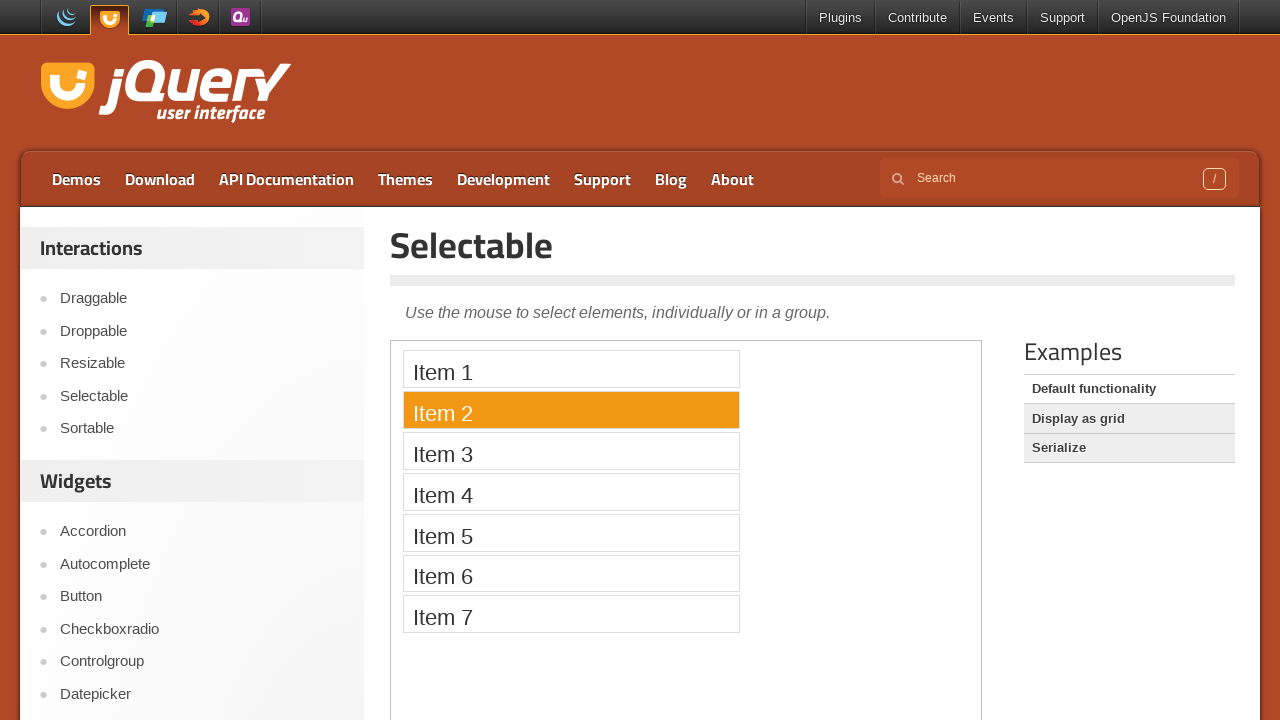